Tests adding multiple elements by clicking the Add Element button 5 times and verifying 5 delete buttons appear

Starting URL: https://the-internet.herokuapp.com/add_remove_elements/

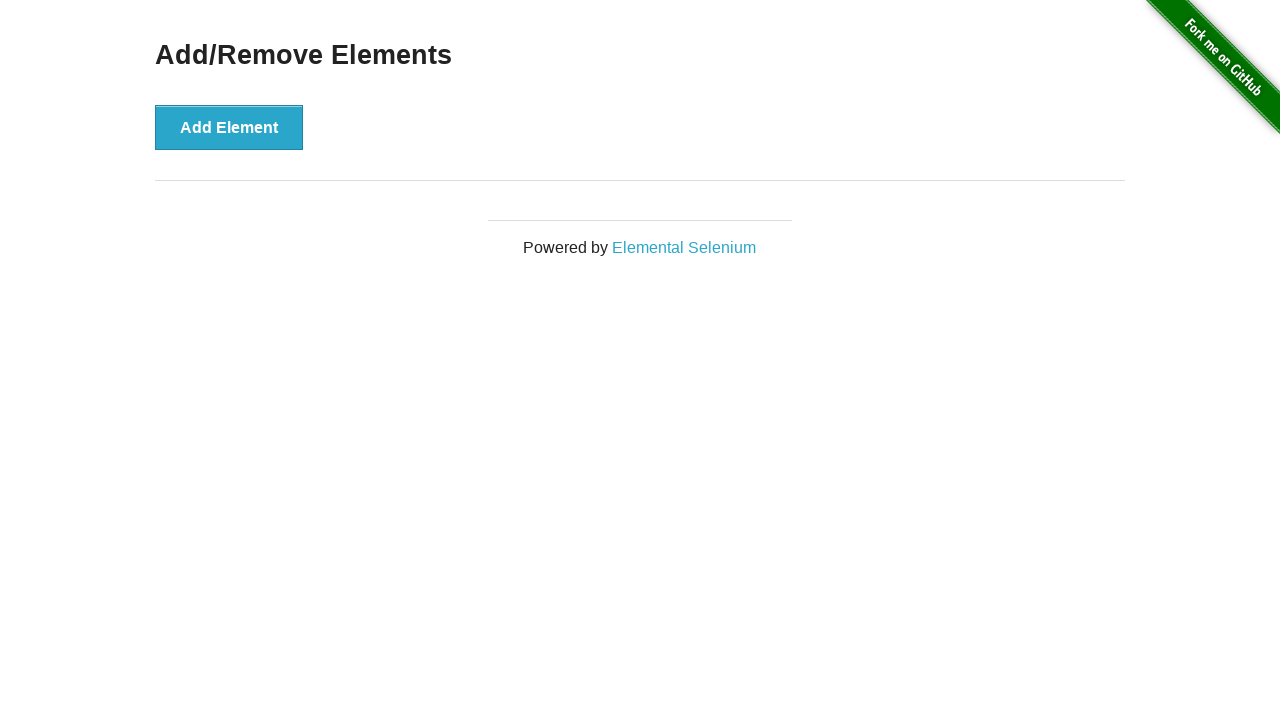

Navigated to Add/Remove Elements page
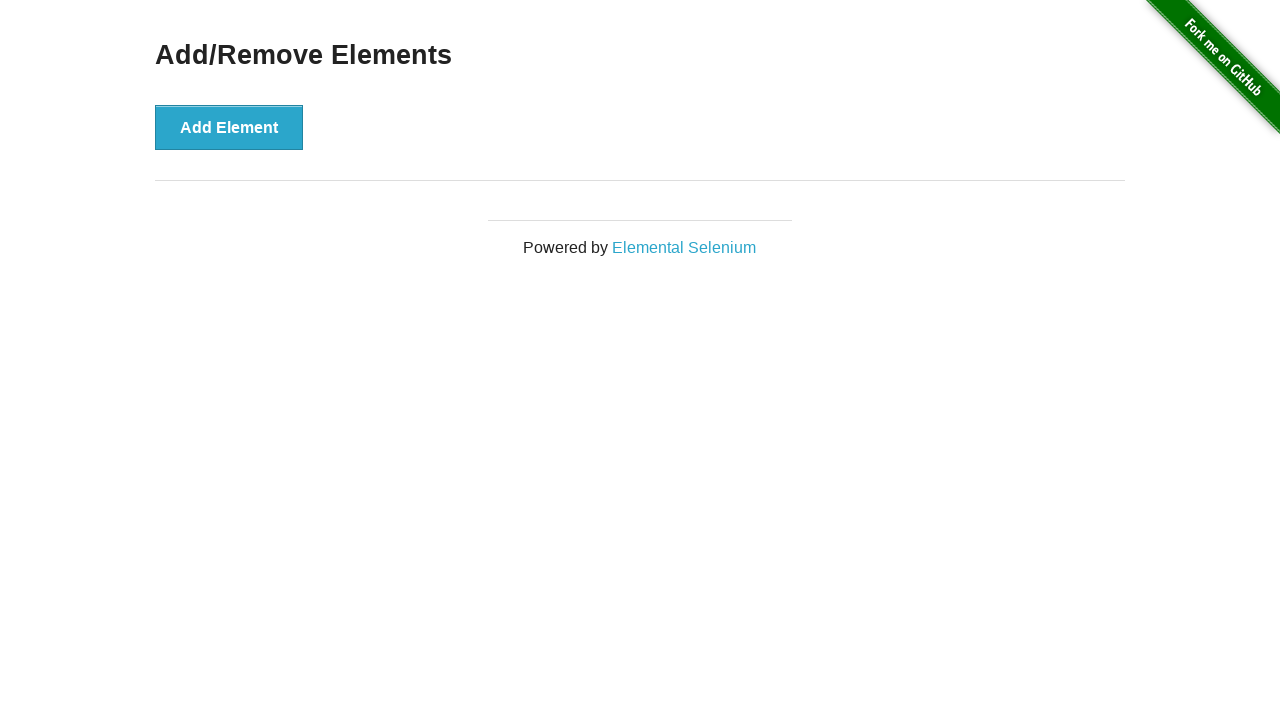

Clicked Add Element button (iteration 1) at (229, 127) on button:has-text('Add Element')
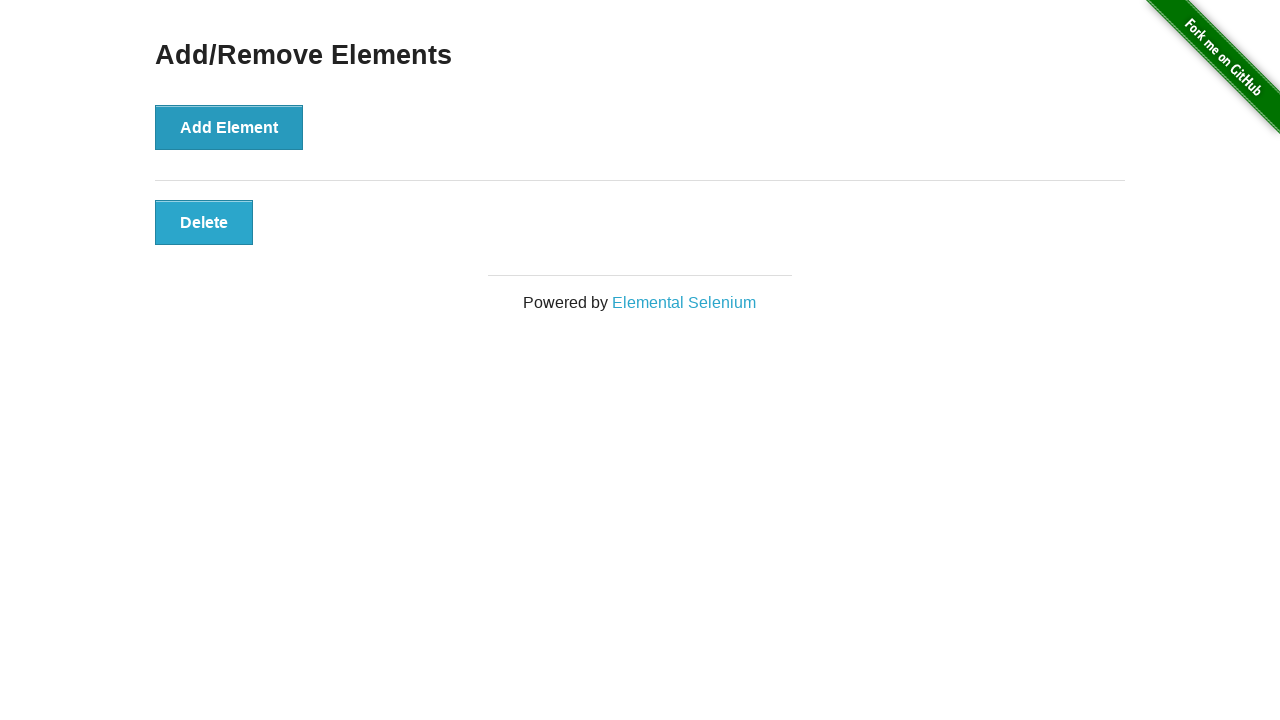

Clicked Add Element button (iteration 2) at (229, 127) on button:has-text('Add Element')
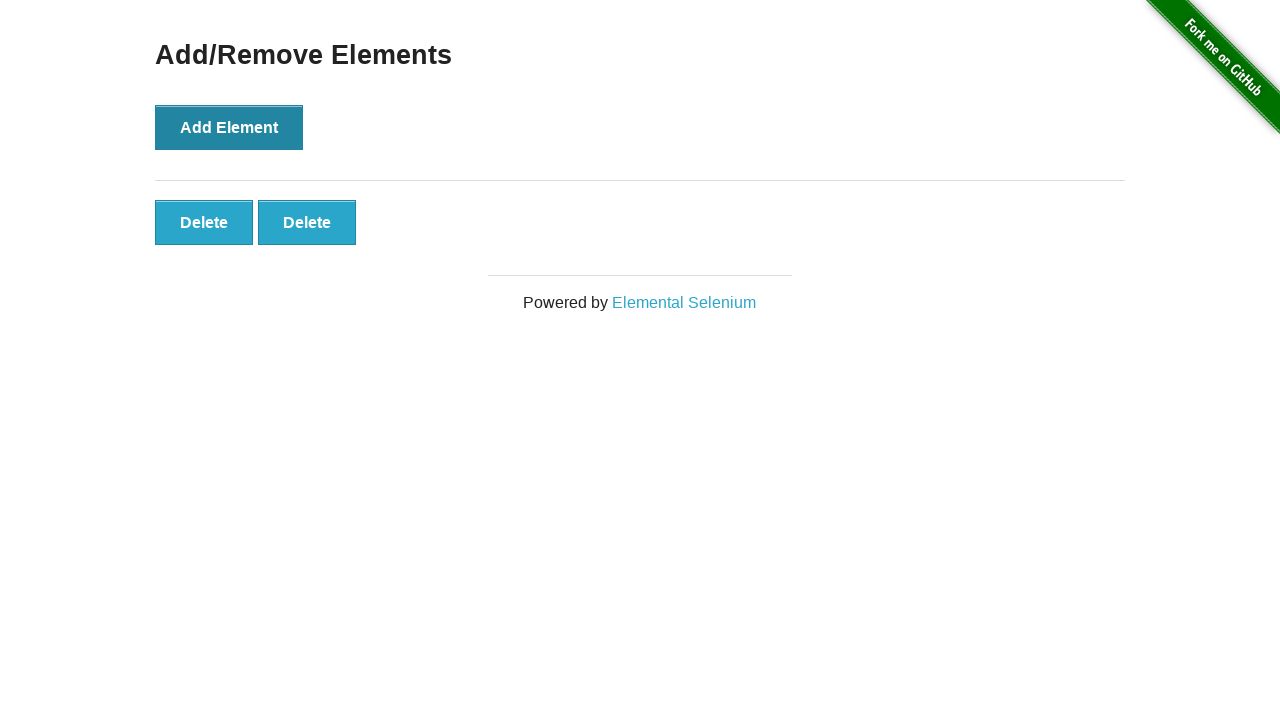

Clicked Add Element button (iteration 3) at (229, 127) on button:has-text('Add Element')
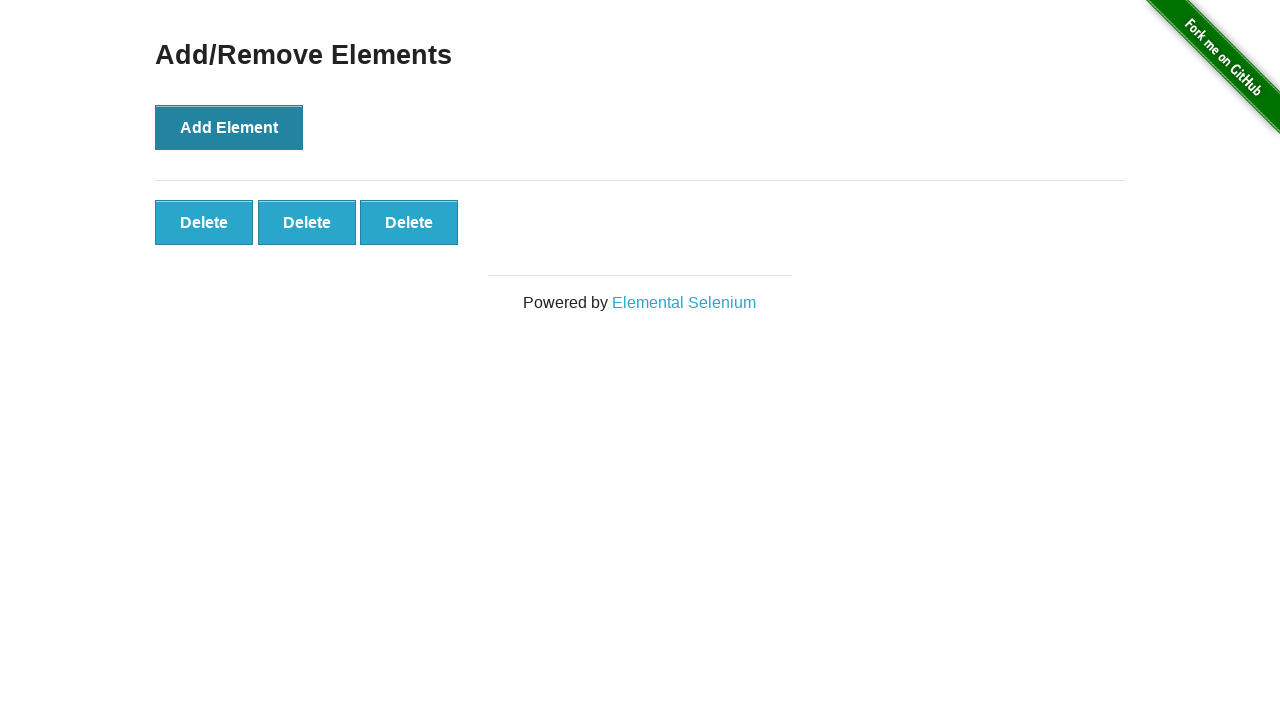

Clicked Add Element button (iteration 4) at (229, 127) on button:has-text('Add Element')
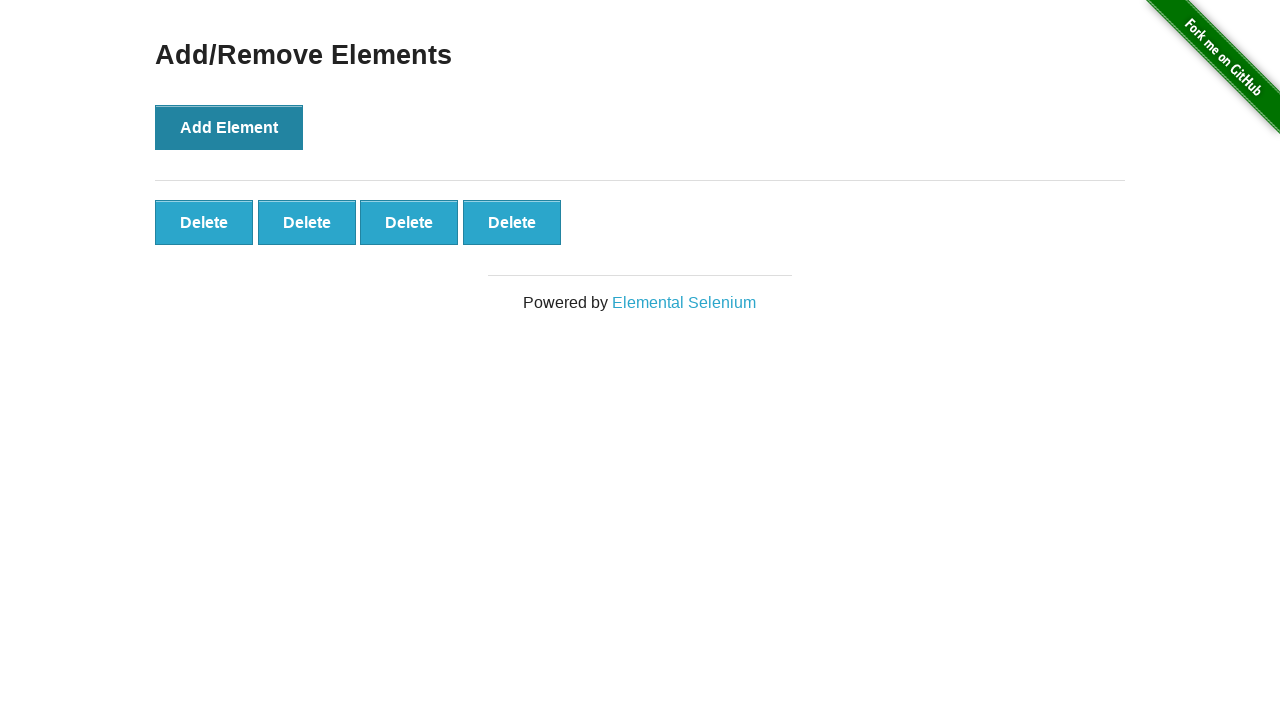

Clicked Add Element button (iteration 5) at (229, 127) on button:has-text('Add Element')
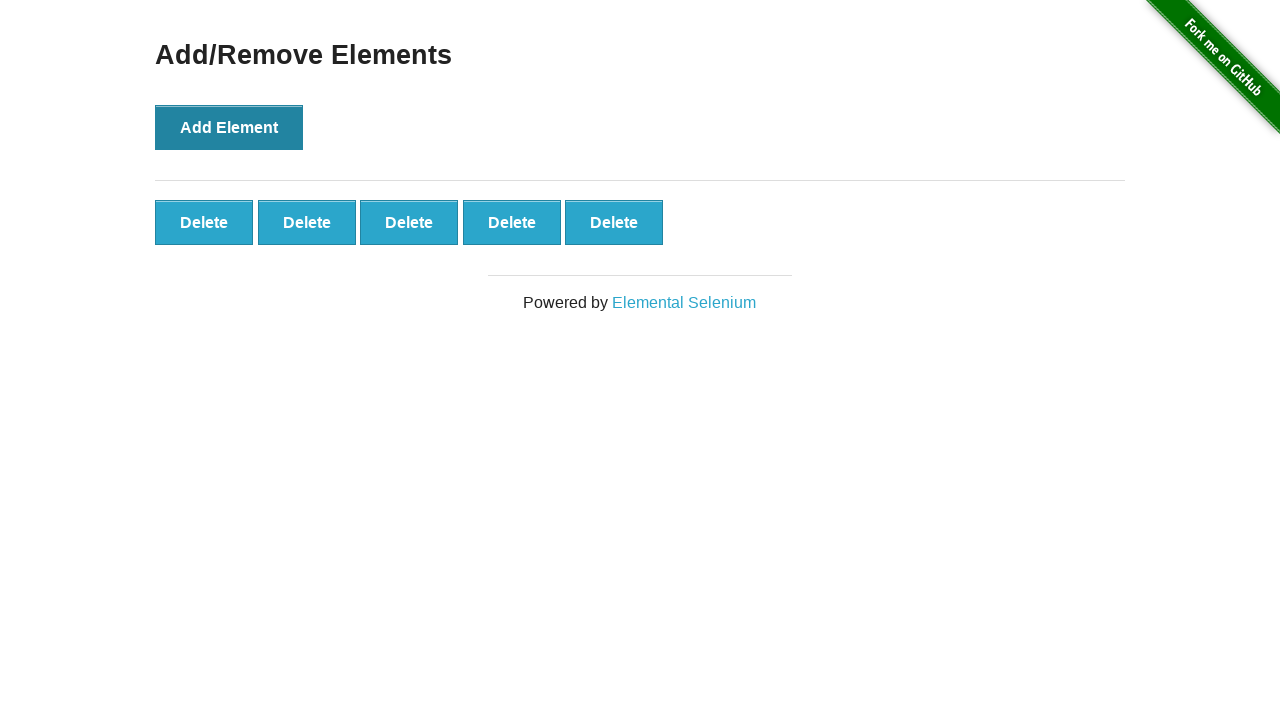

Waited for delete buttons to appear
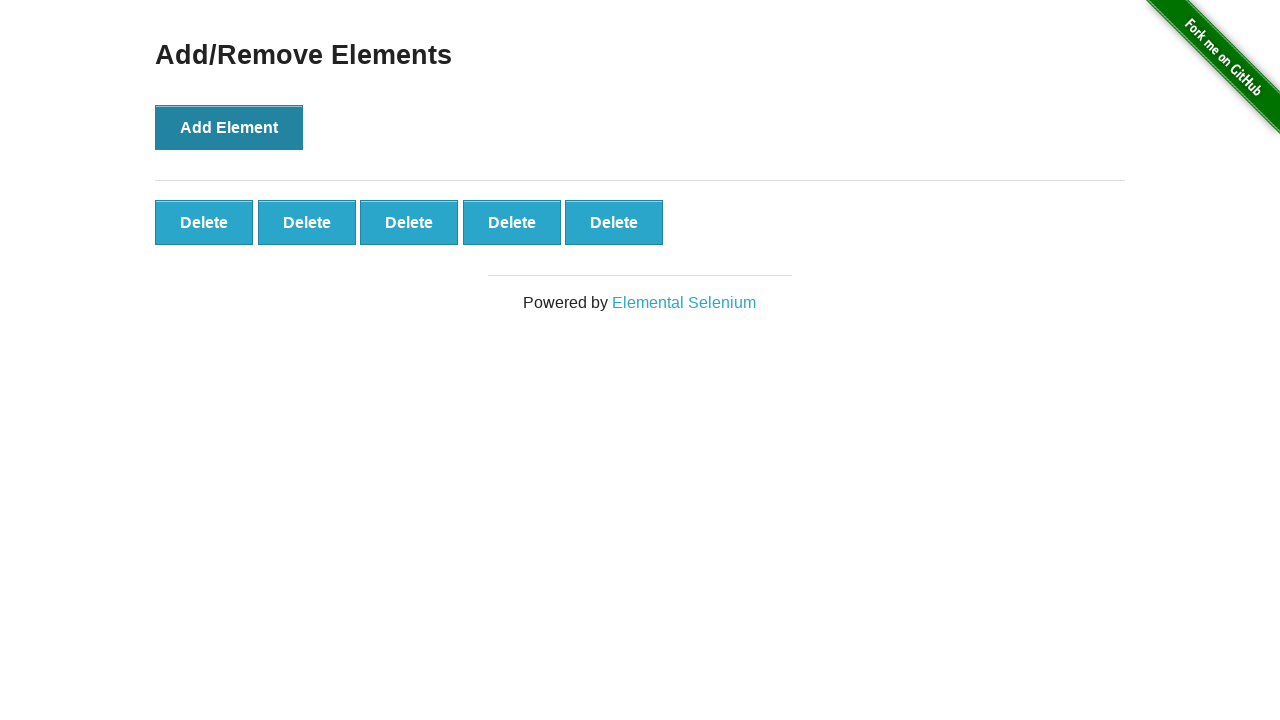

Located all delete buttons
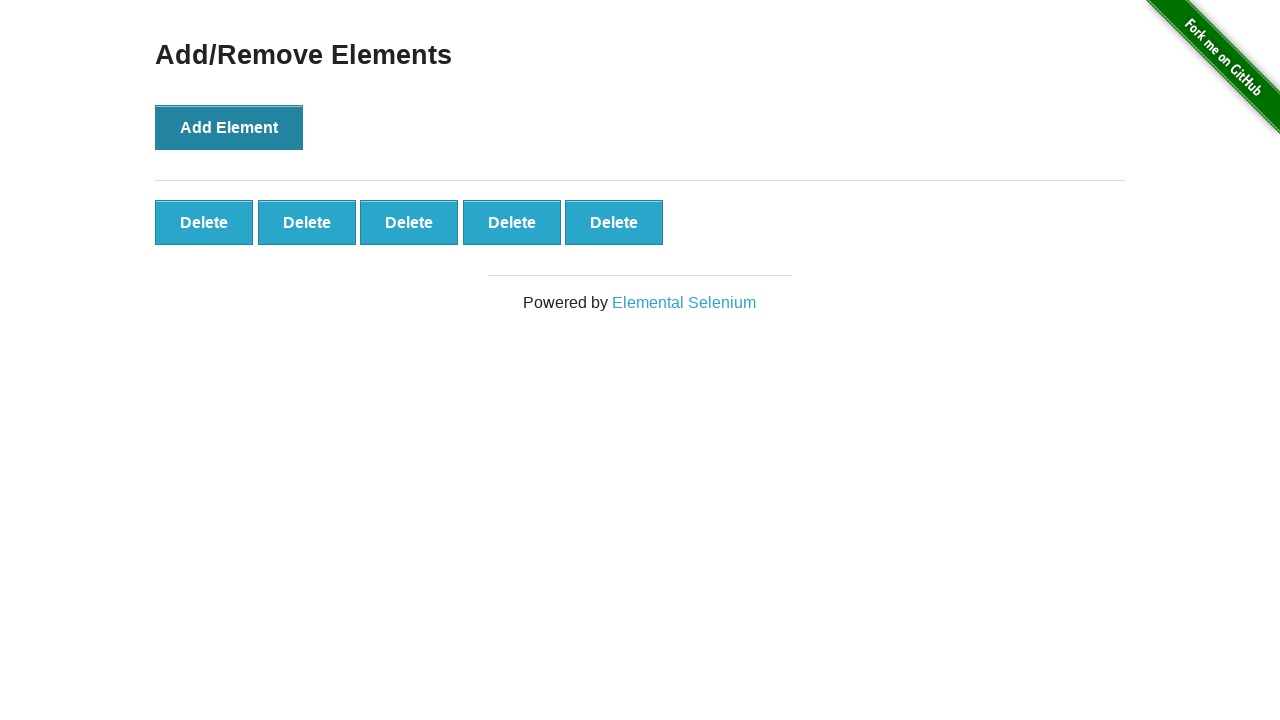

Verified that 5 delete buttons are present
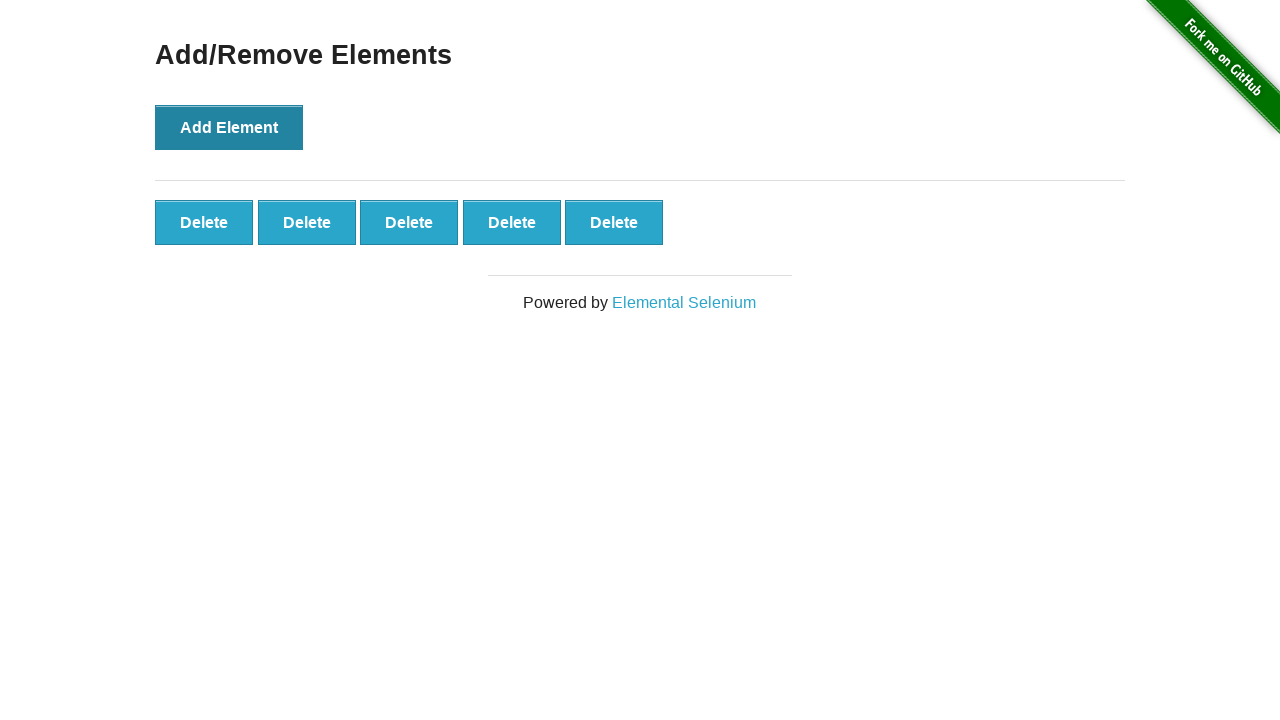

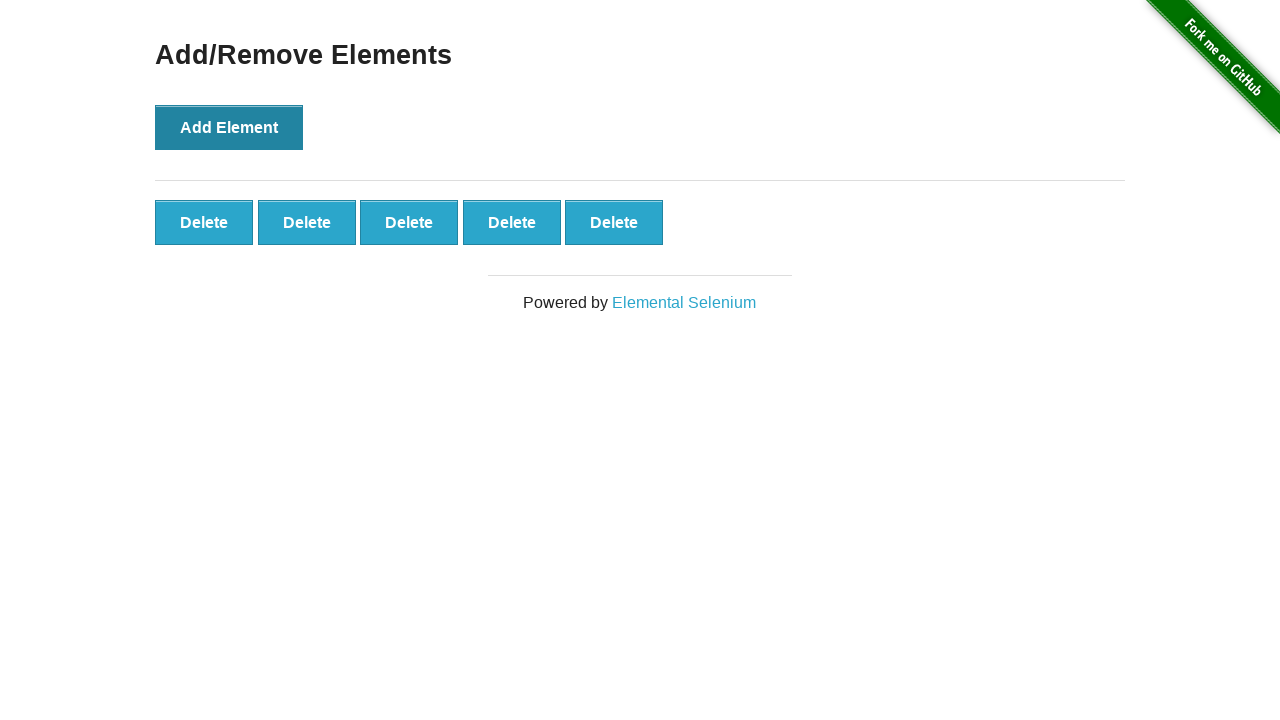